Tests the browser alert dismiss functionality by clicking a button that triggers a confirm dialog, then dismissing the alert by clicking Cancel.

Starting URL: https://demoqa.com/alerts

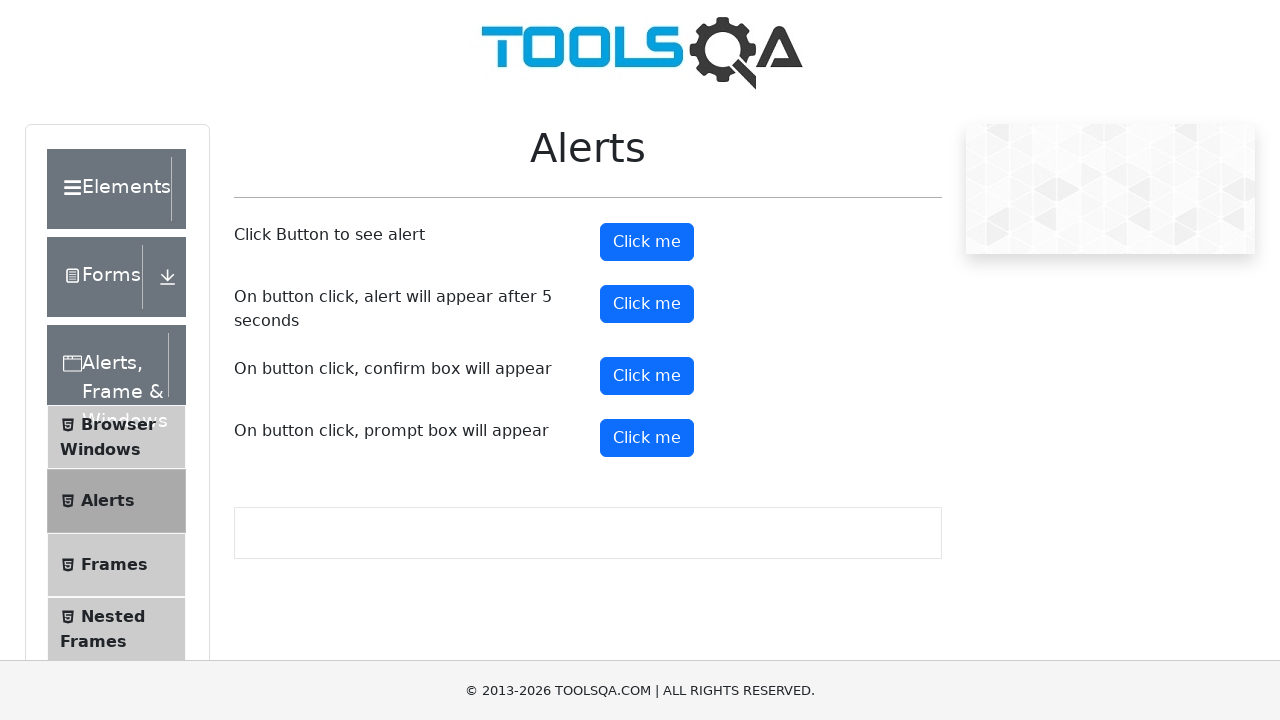

Set up dialog handler to dismiss alerts by clicking Cancel
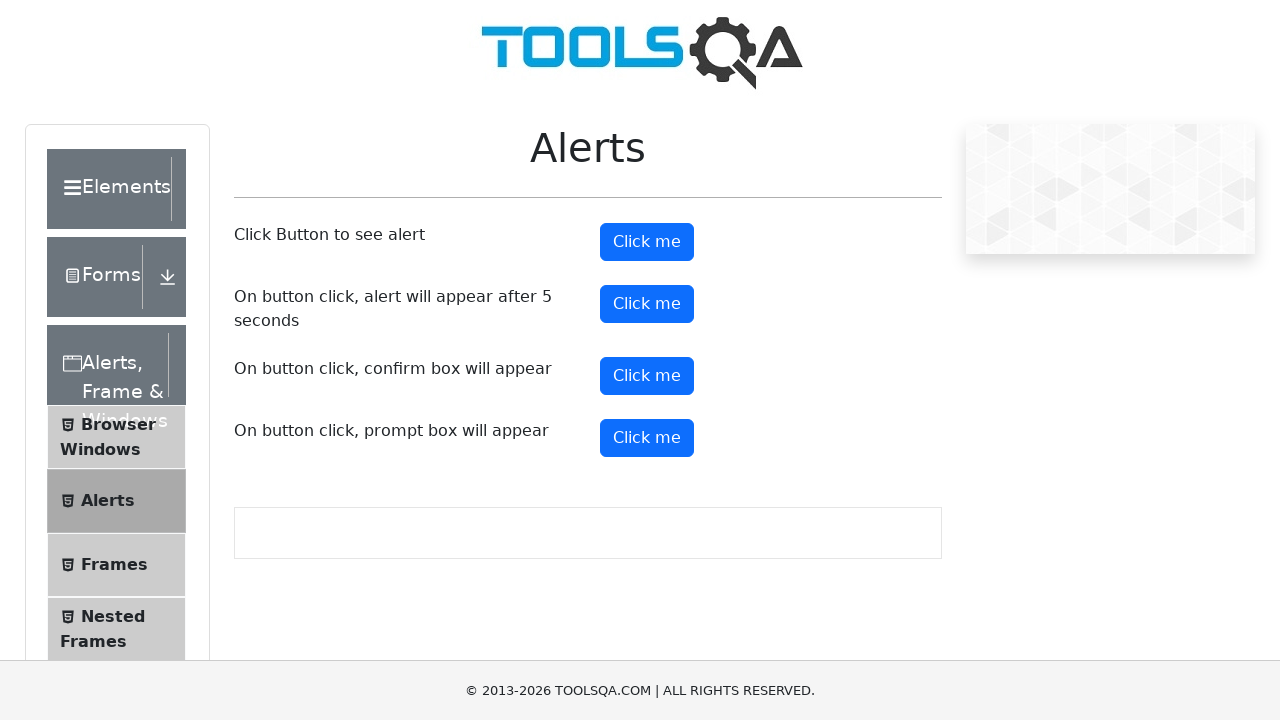

Clicked the confirm button to trigger the alert dialog at (647, 376) on #confirmButton
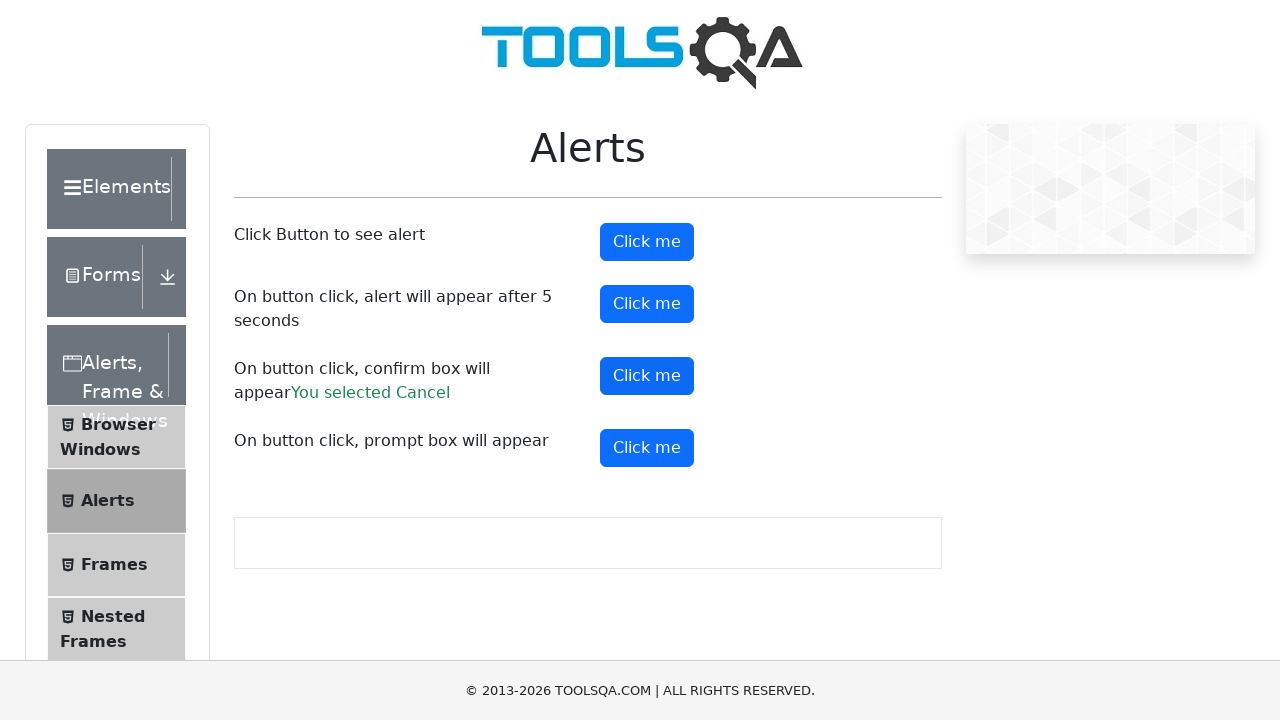

Waited 500ms for dialog to be processed
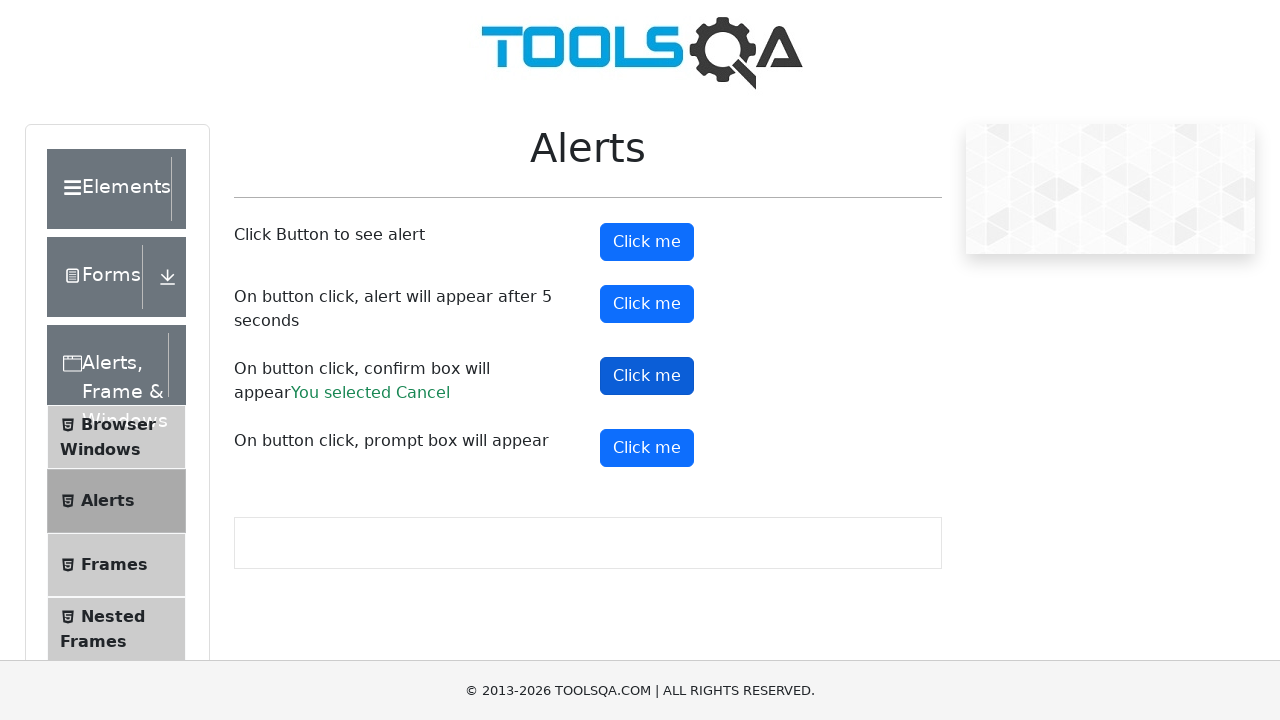

Verified the confirm result element is displayed showing alert was dismissed
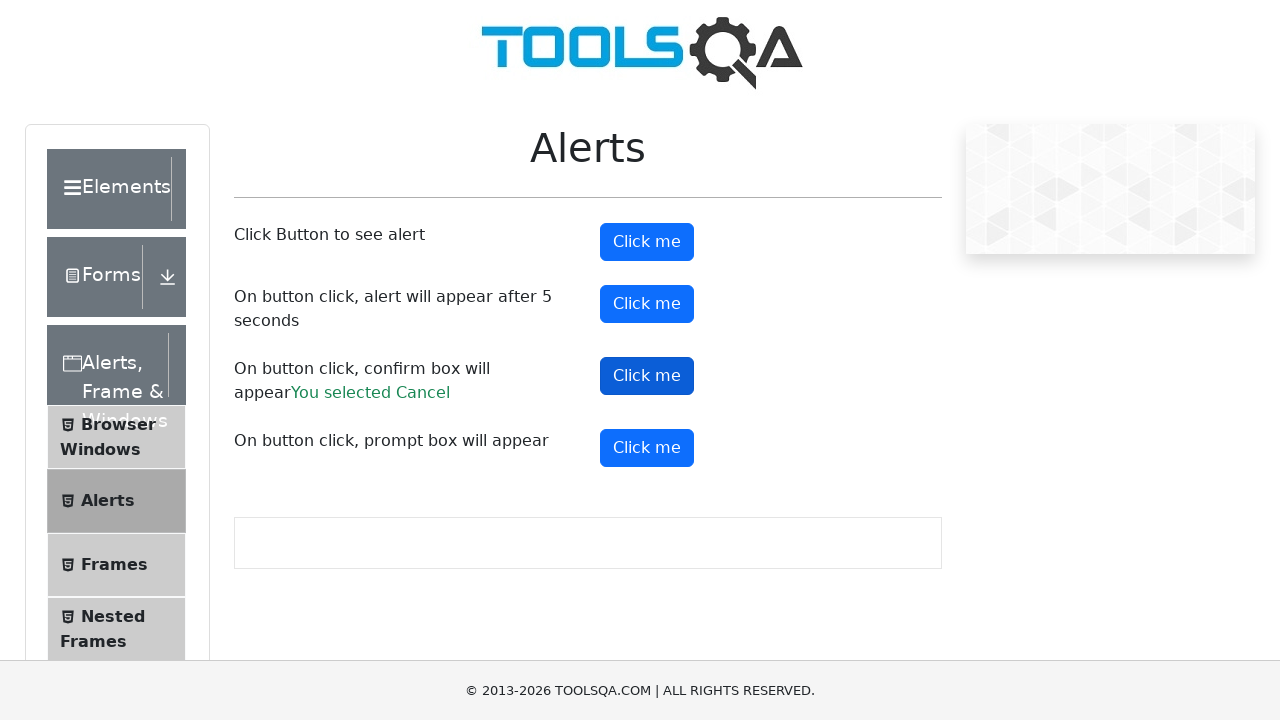

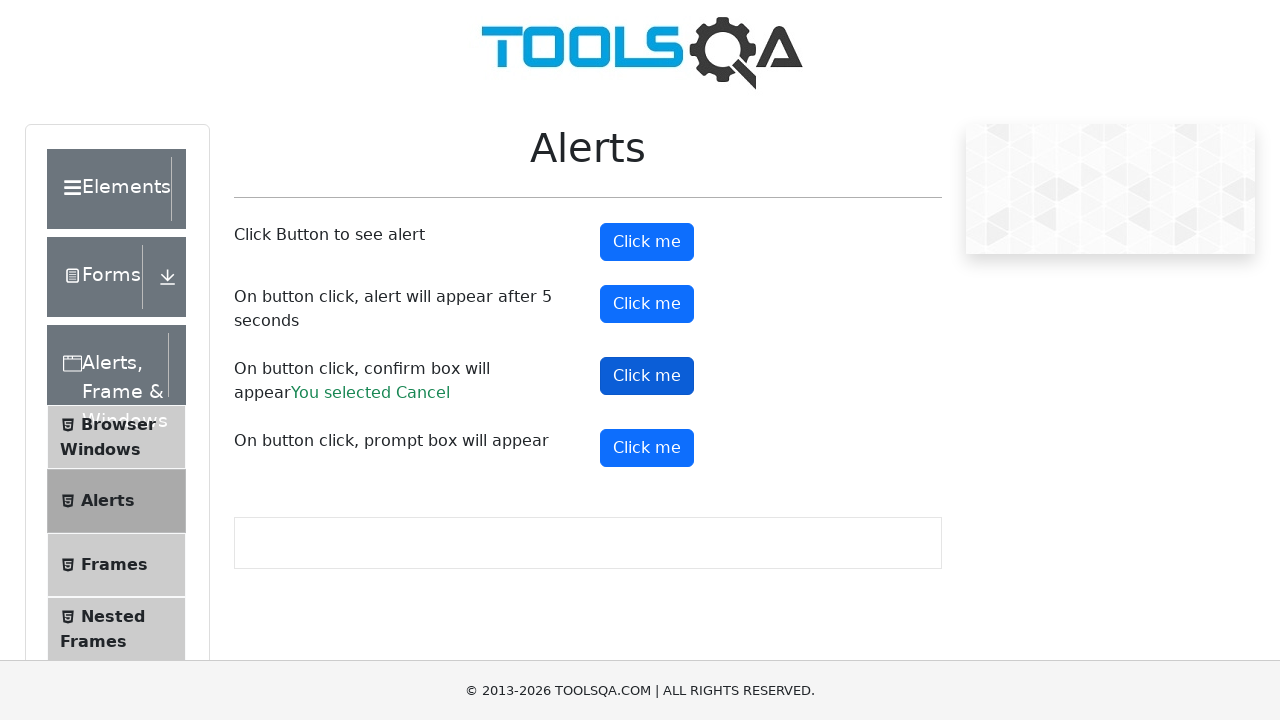